Opens the Selenium website with mobile viewport dimensions and verifies the page title

Starting URL: https://www.selenium.dev/

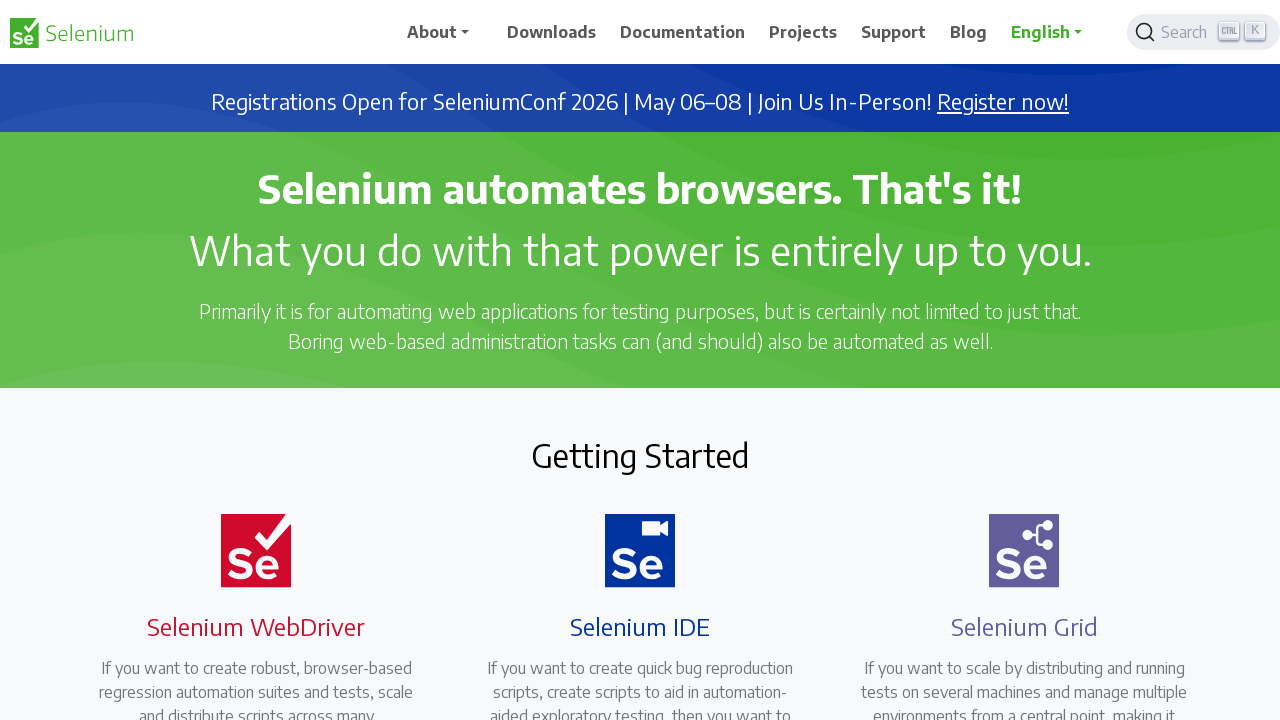

Set viewport to mobile dimensions (412x915)
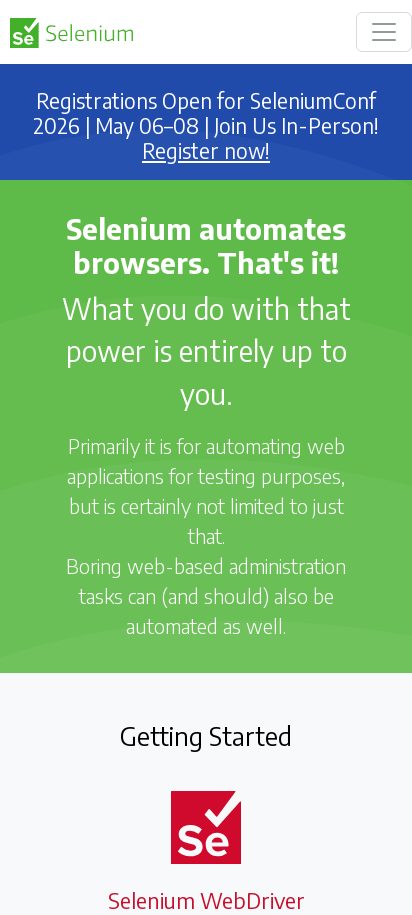

Verified page title is 'Selenium'
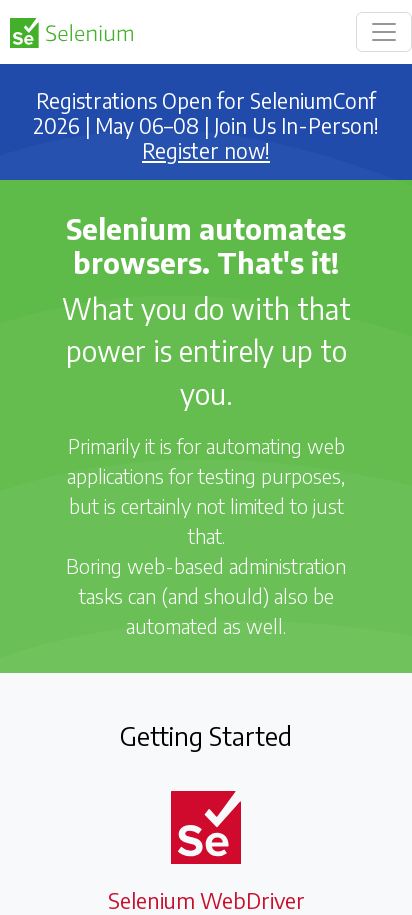

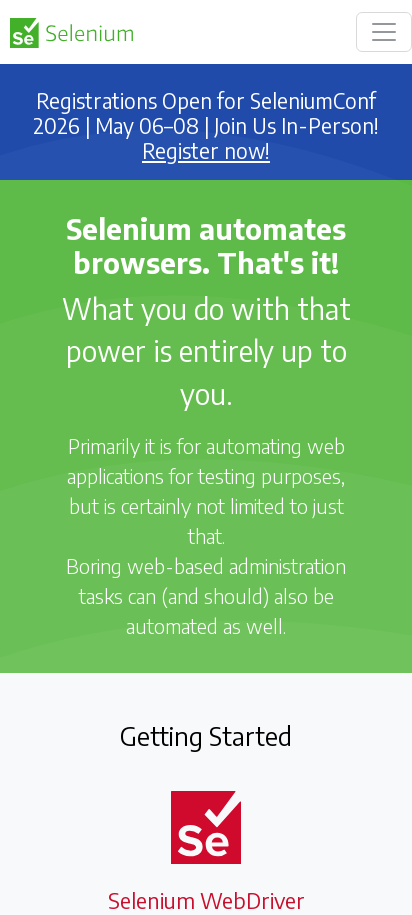